Tests file download functionality by navigating to a file download page and clicking on a download link for a test cases document.

Starting URL: https://testcenter.techproeducation.com/index.php?page=file-download

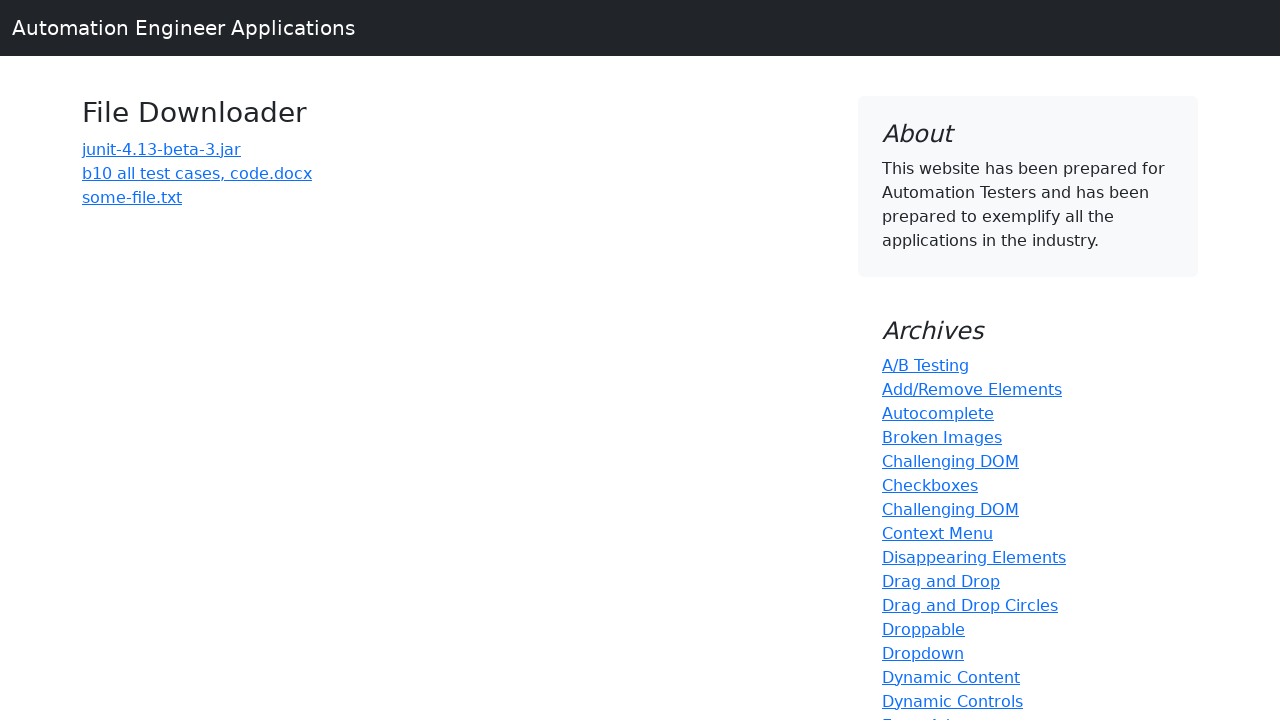

Waited for page to load (networkidle)
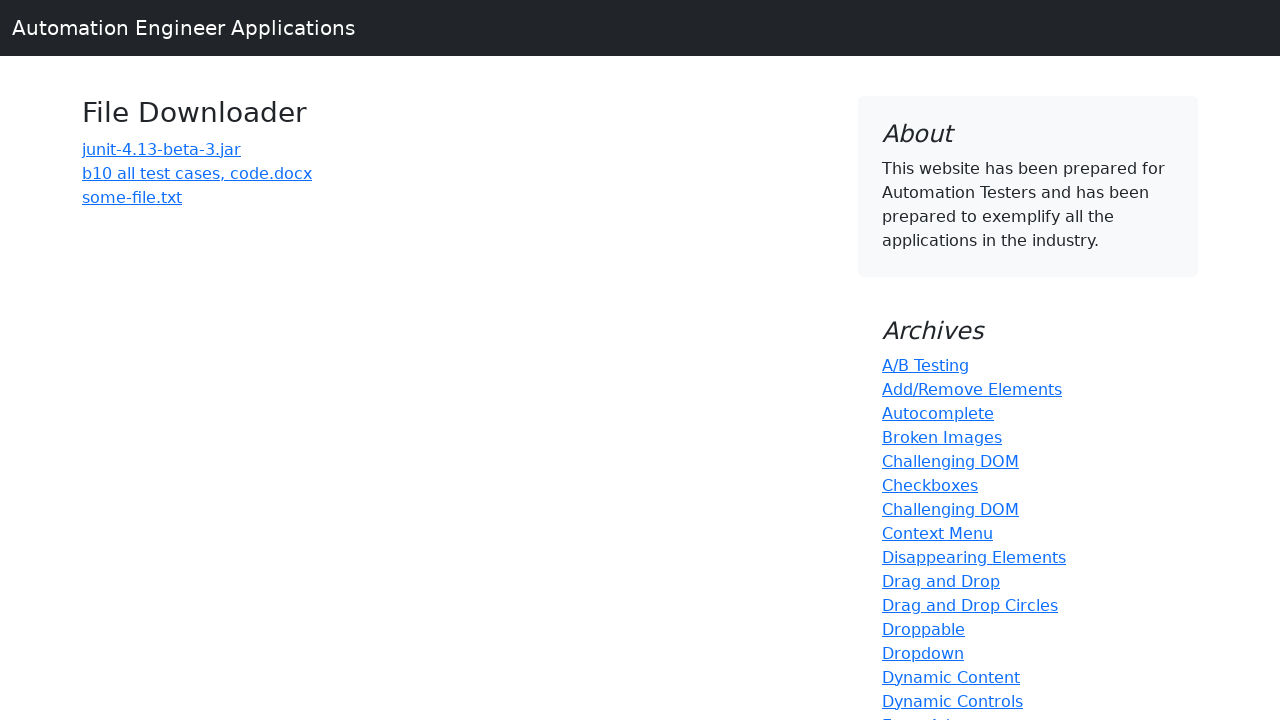

Clicked download link for 'b10 all test cases' file at (197, 173) on (//a)[3]
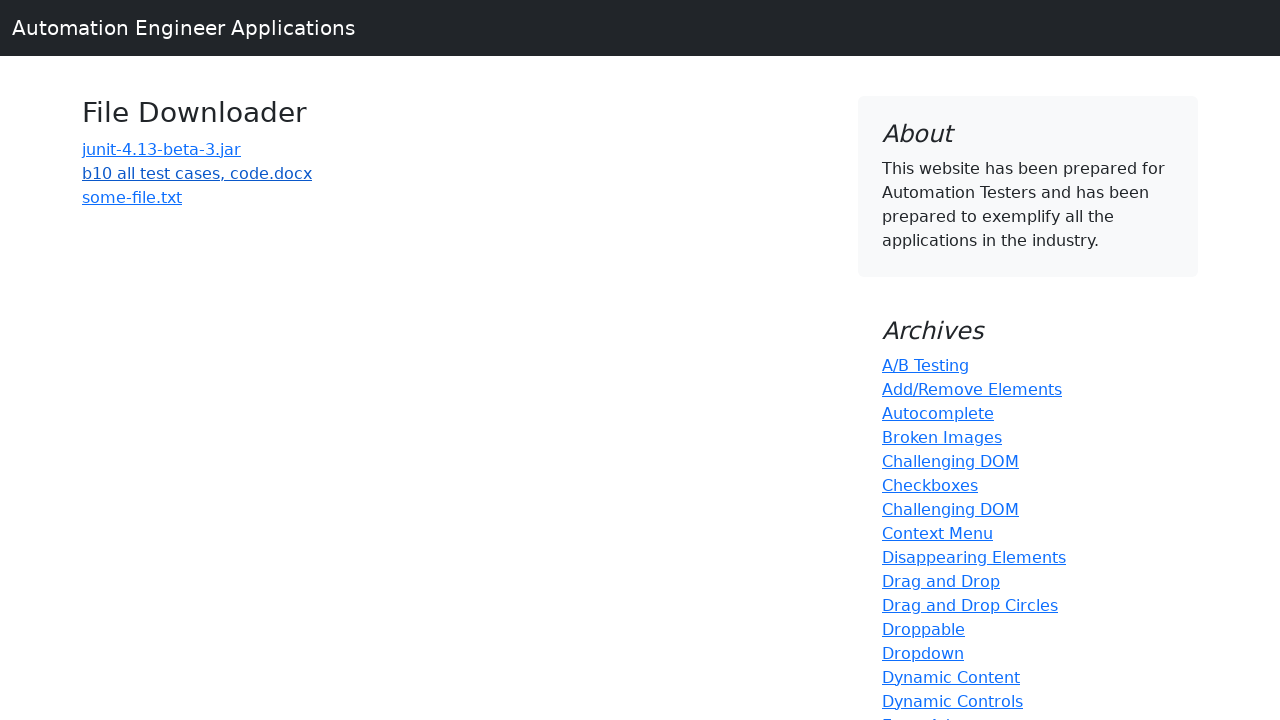

Download completed and file object obtained
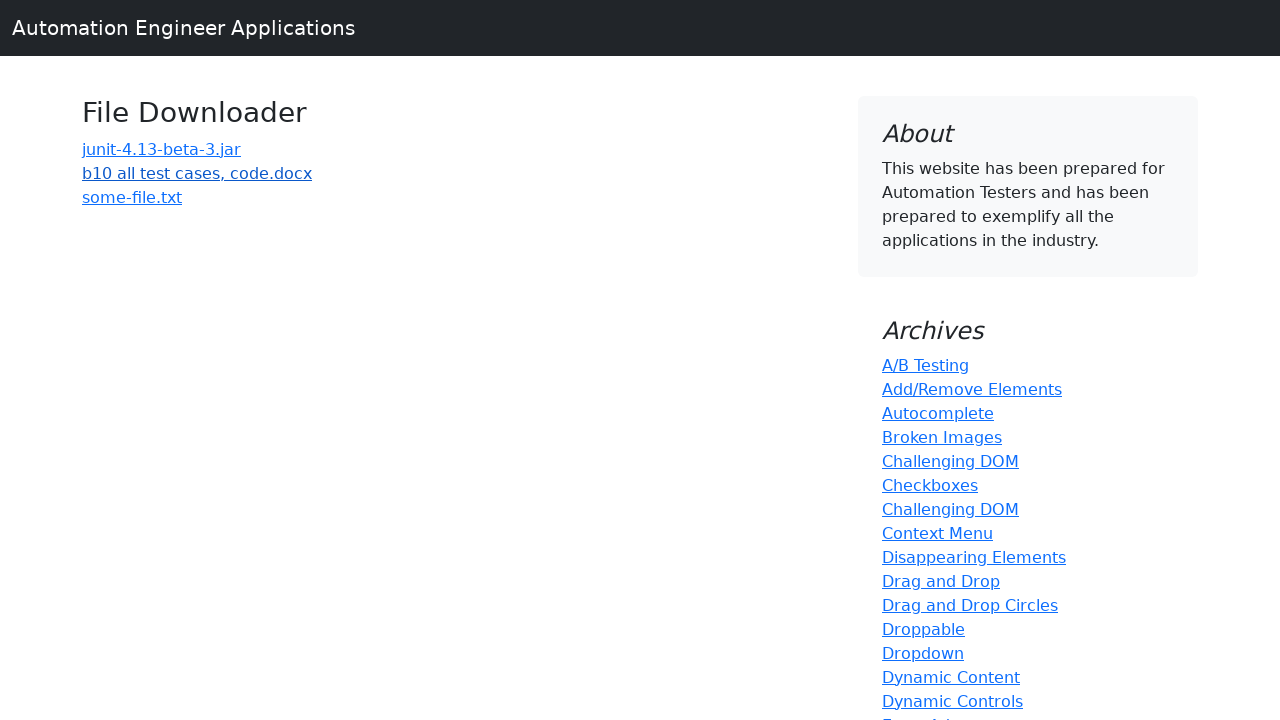

Verified download filename contains 'b10 all test cases'
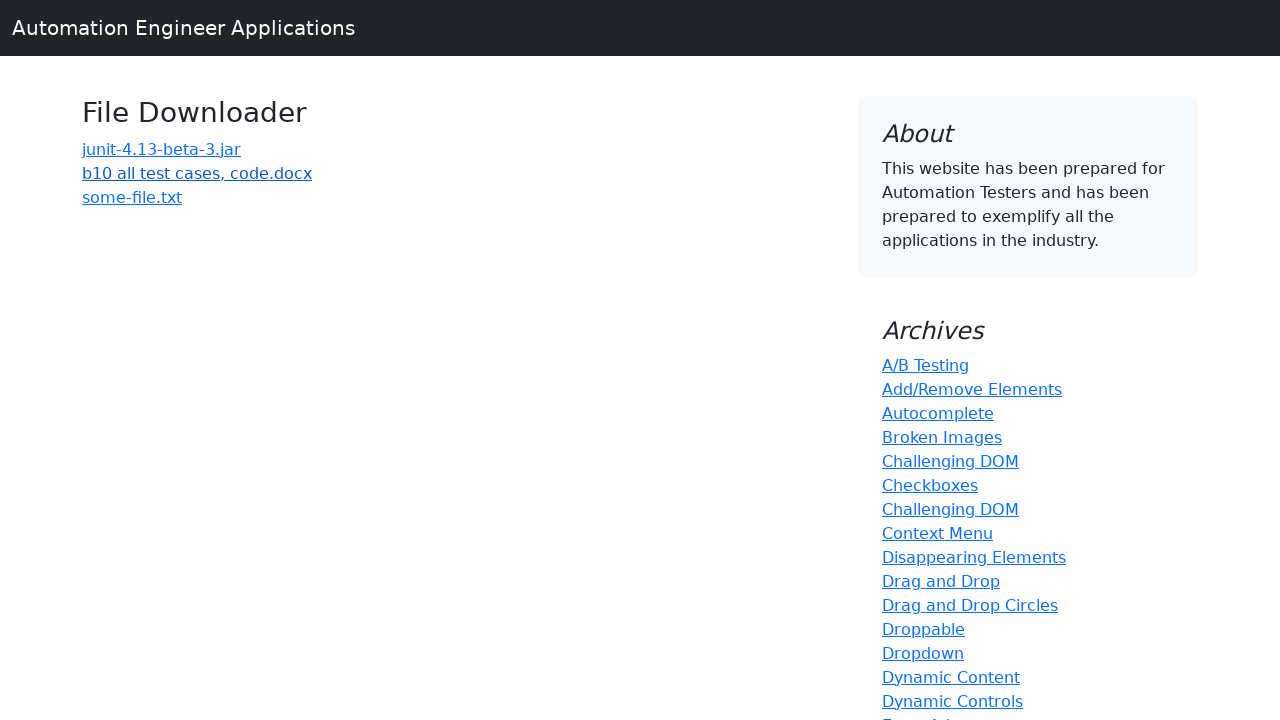

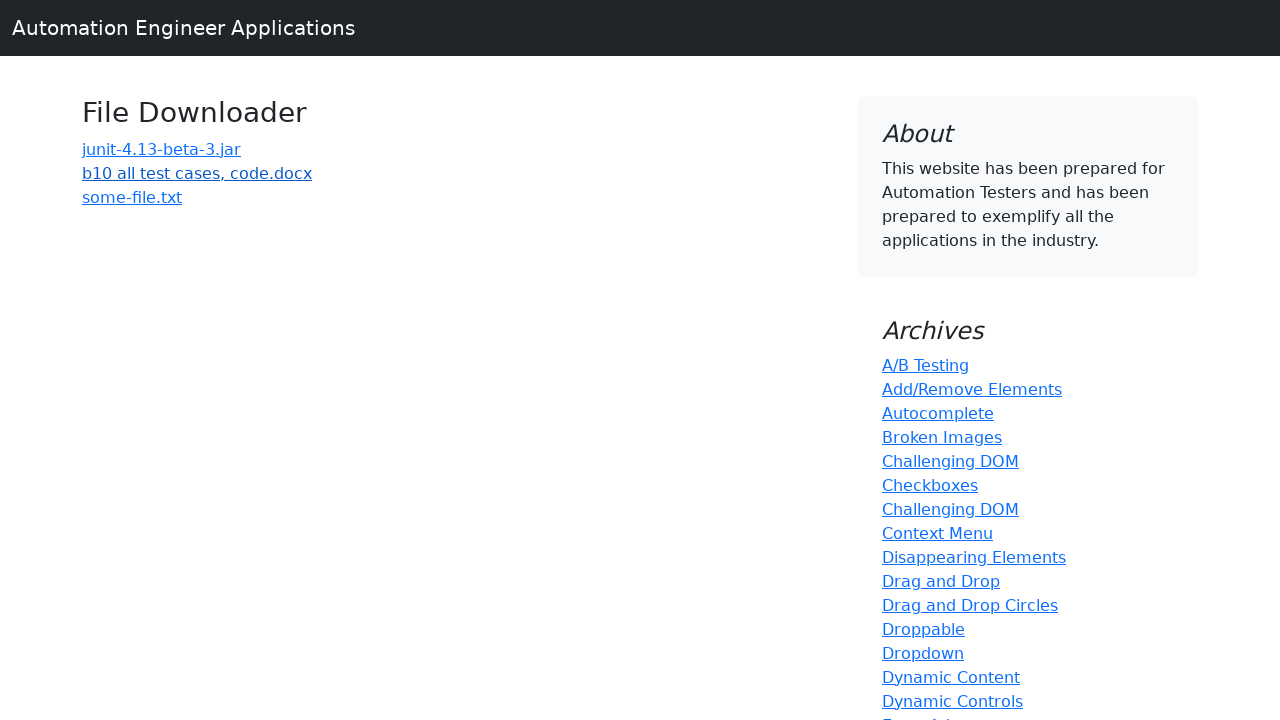